Tests iframe interaction by switching between single and nested frames, filling text inputs in both scenarios

Starting URL: https://demo.automationtesting.in/Frames.html

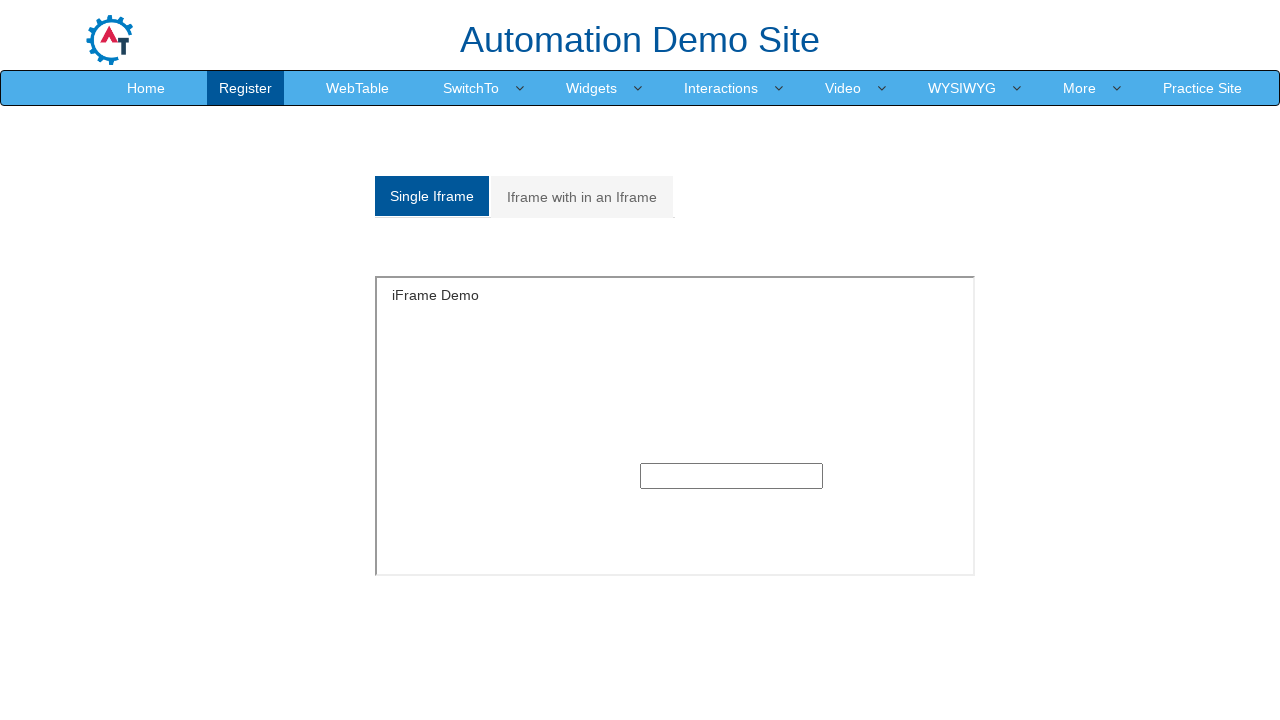

Located first iframe on page
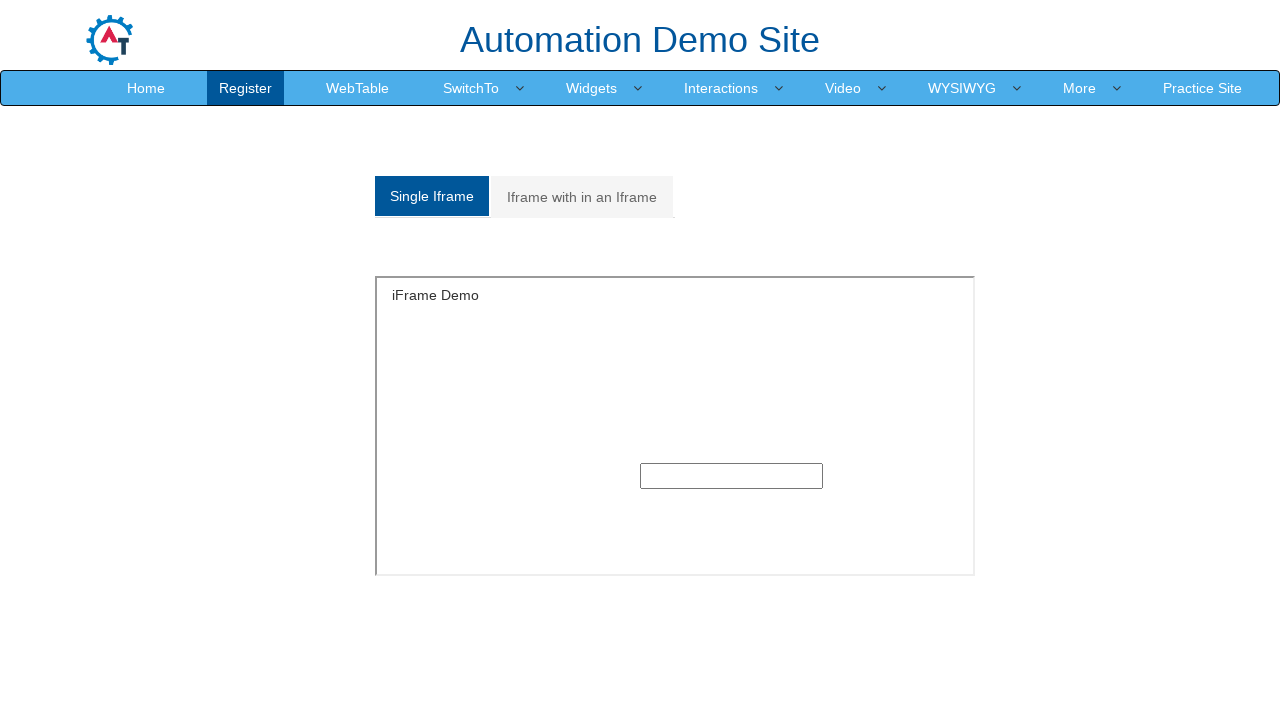

Filled text input in first iframe with 'THATSHA' on iframe >> nth=0 >> internal:control=enter-frame >> input[type='text'] >> nth=0
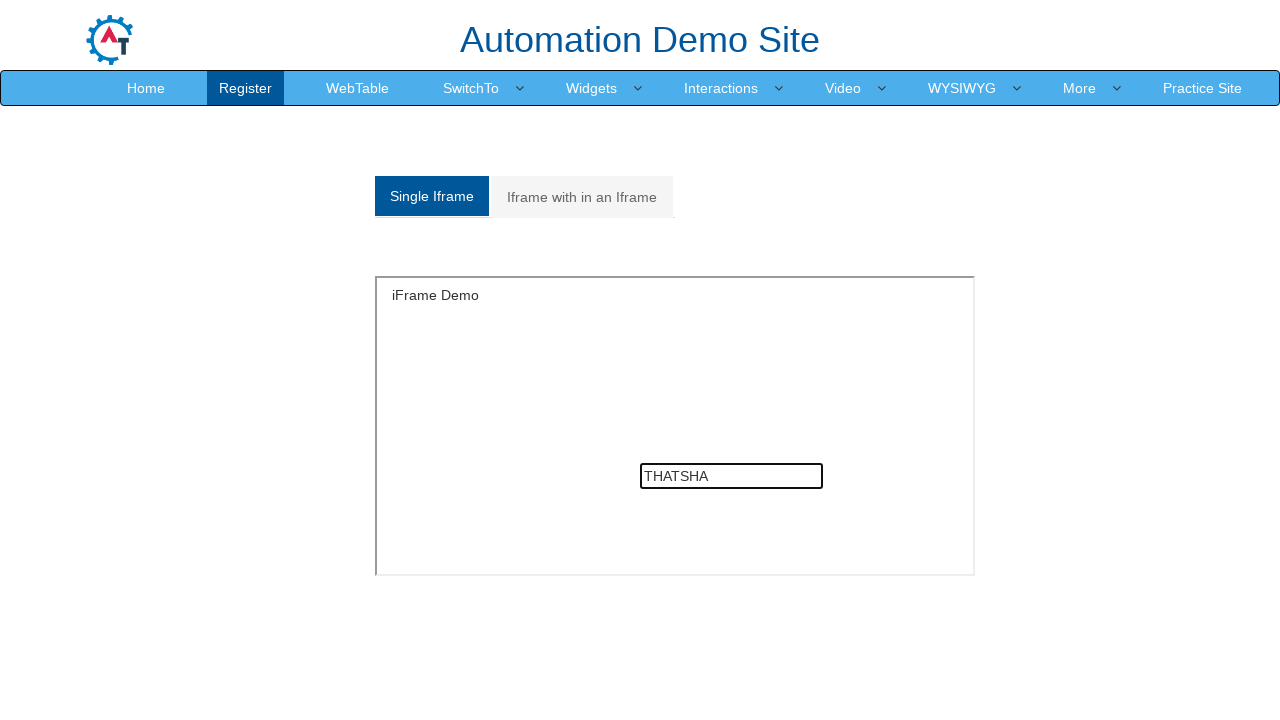

Clicked link to navigate to Multiple Frames section at (582, 197) on a[href='#Multiple']
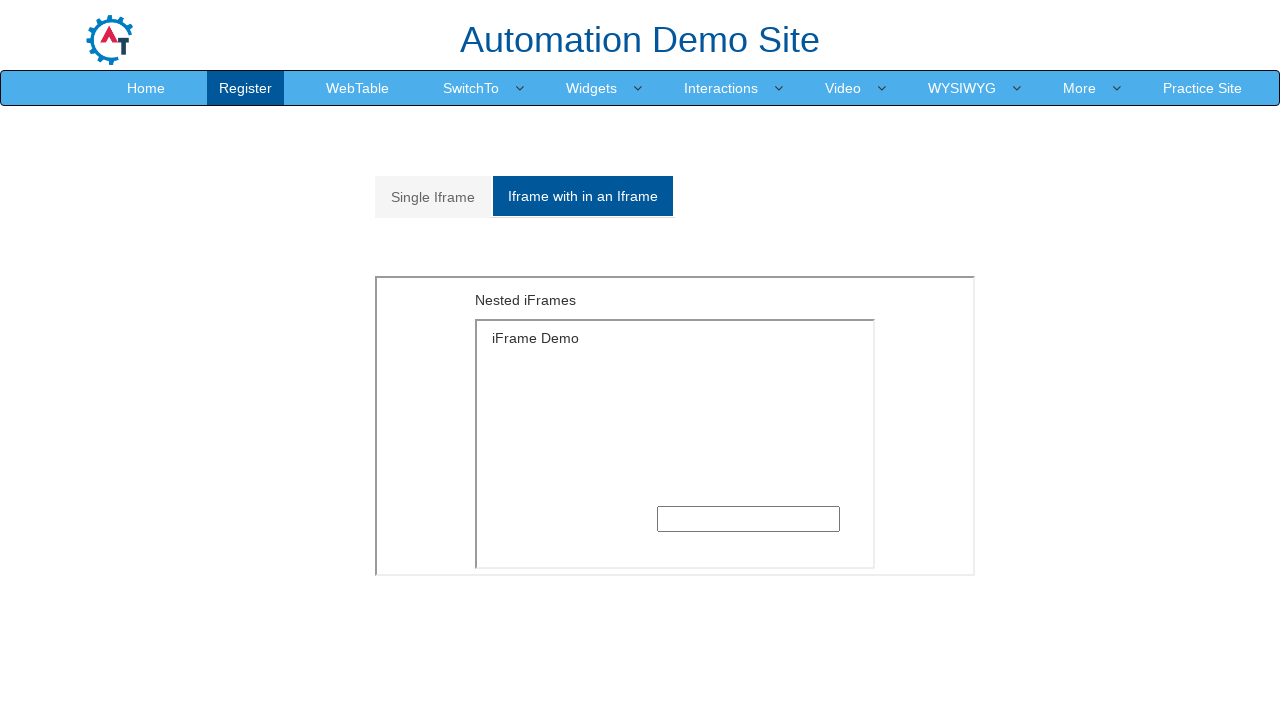

Located outer iframe with src='MultipleFrames.html'
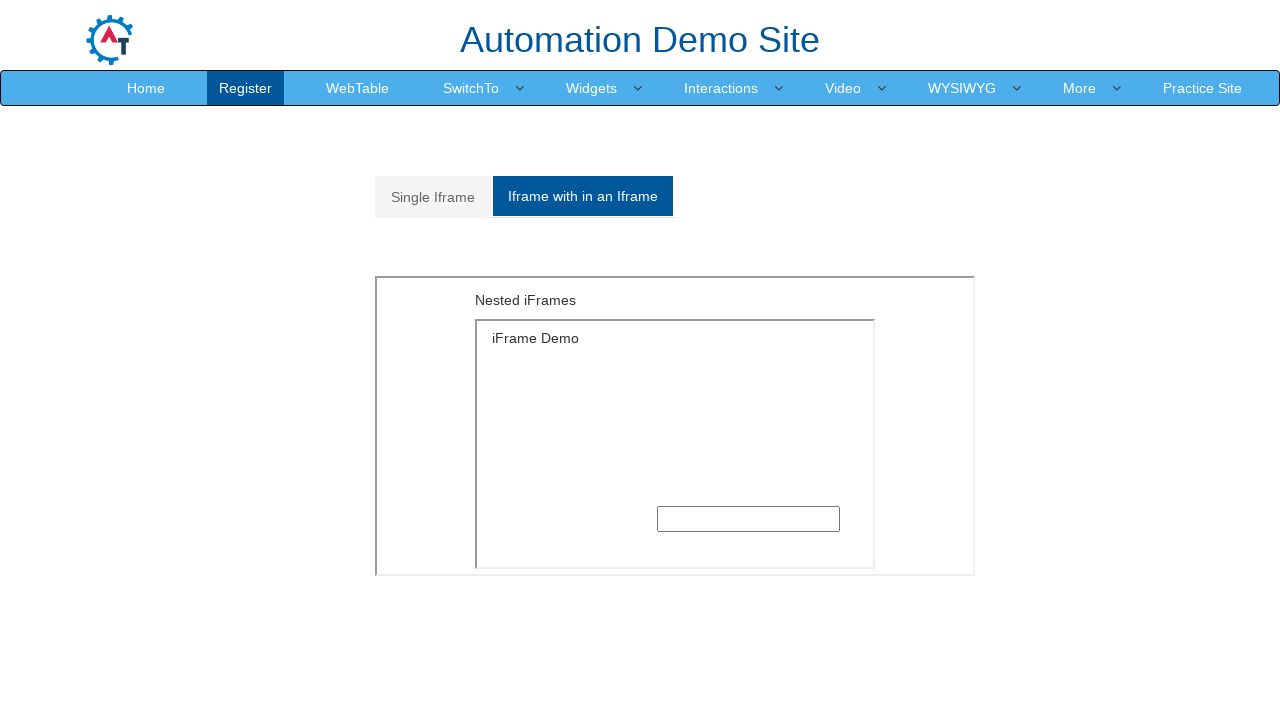

Located inner iframe with src='SingleFrame.html' nested within outer frame
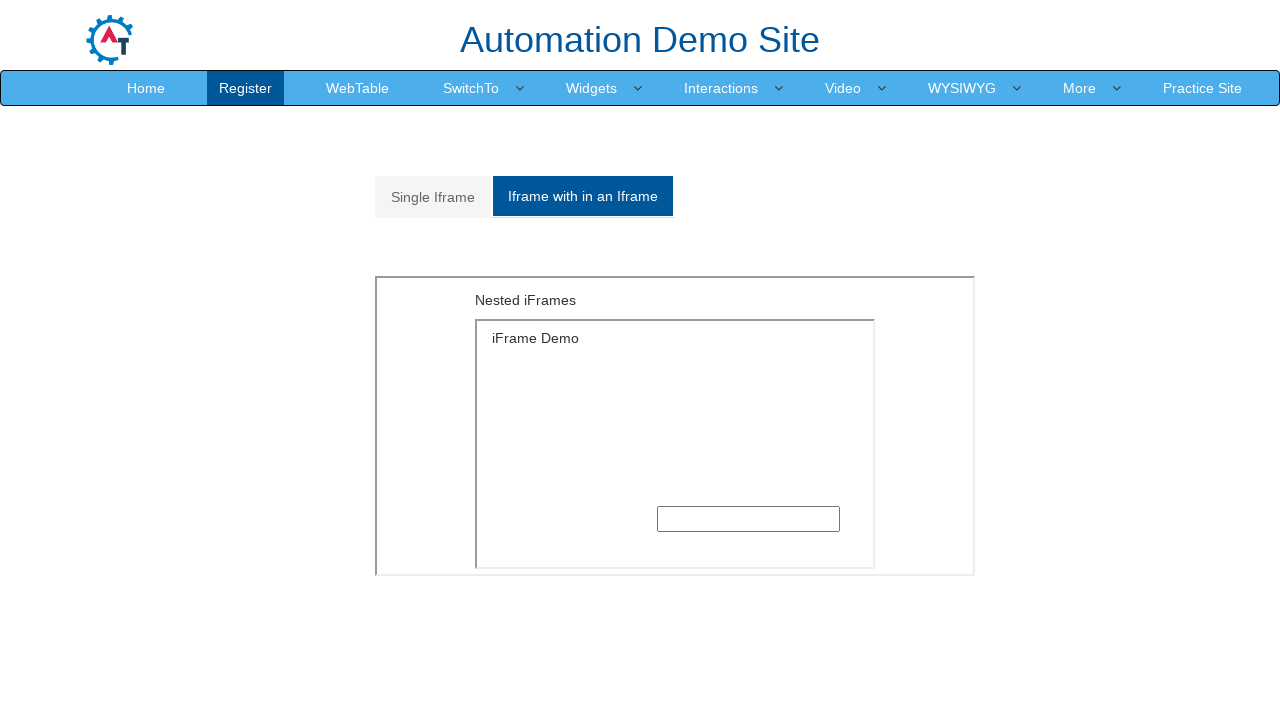

Filled text input in nested iframe with 'Amma' on iframe[src='MultipleFrames.html'] >> internal:control=enter-frame >> iframe[src=
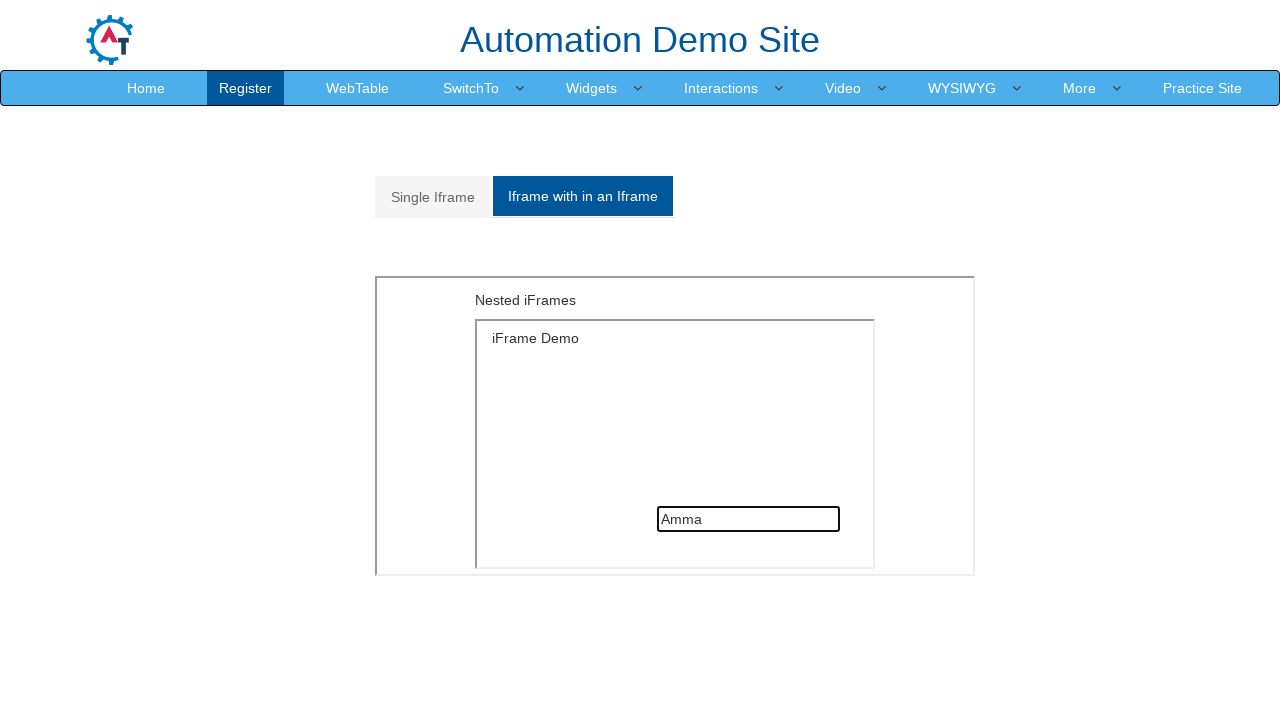

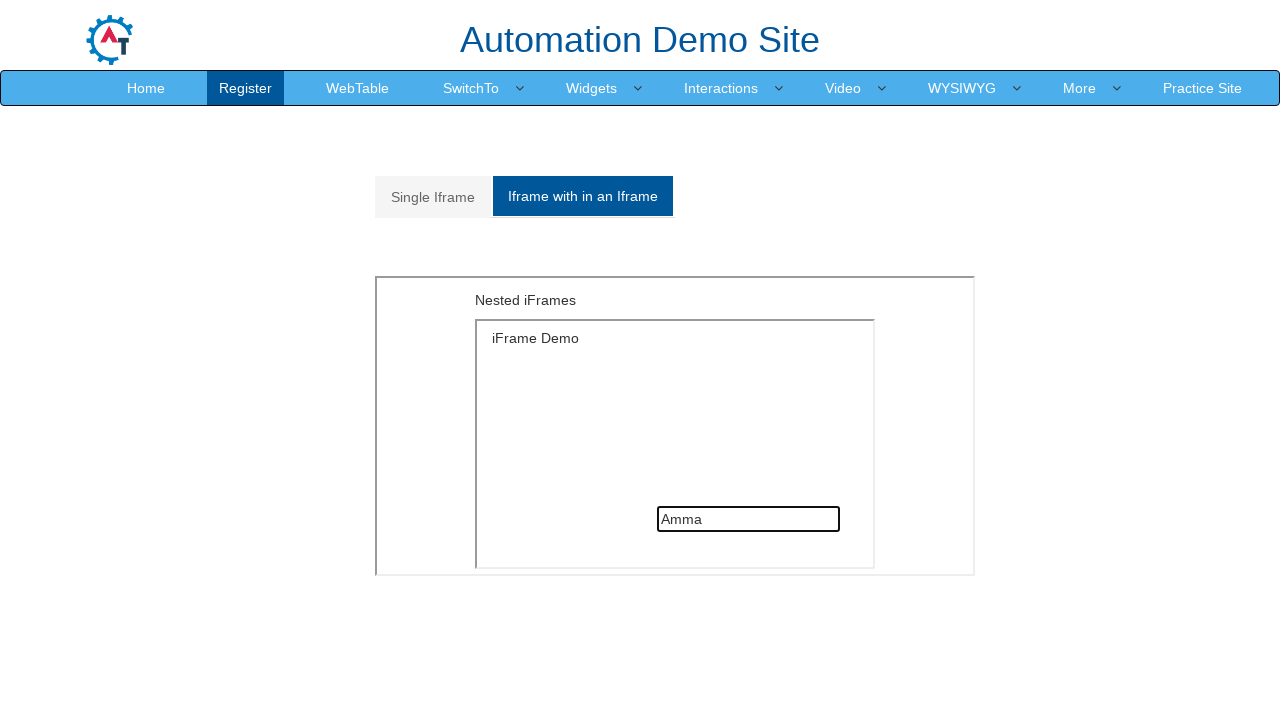